Verifies that the Zero Bank brand link text and href attribute are correct on the login page

Starting URL: http://zero.webappsecurity.com/login.html

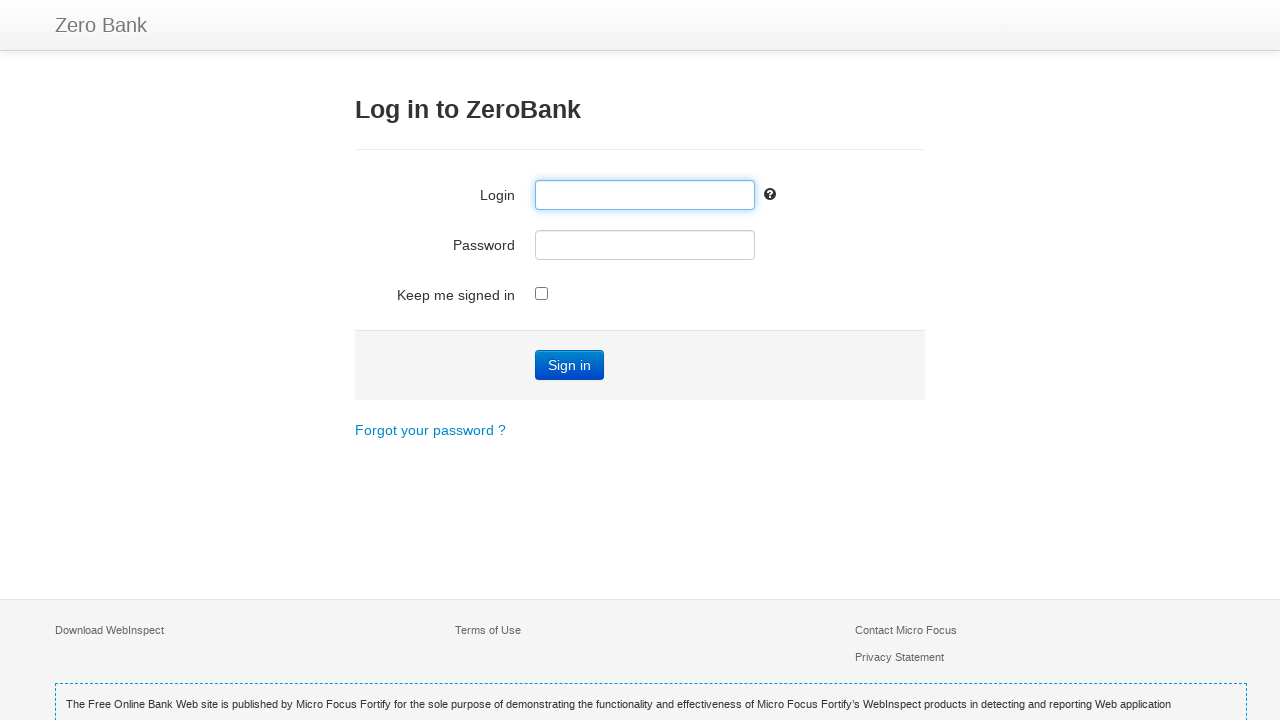

Navigated to Zero Bank login page
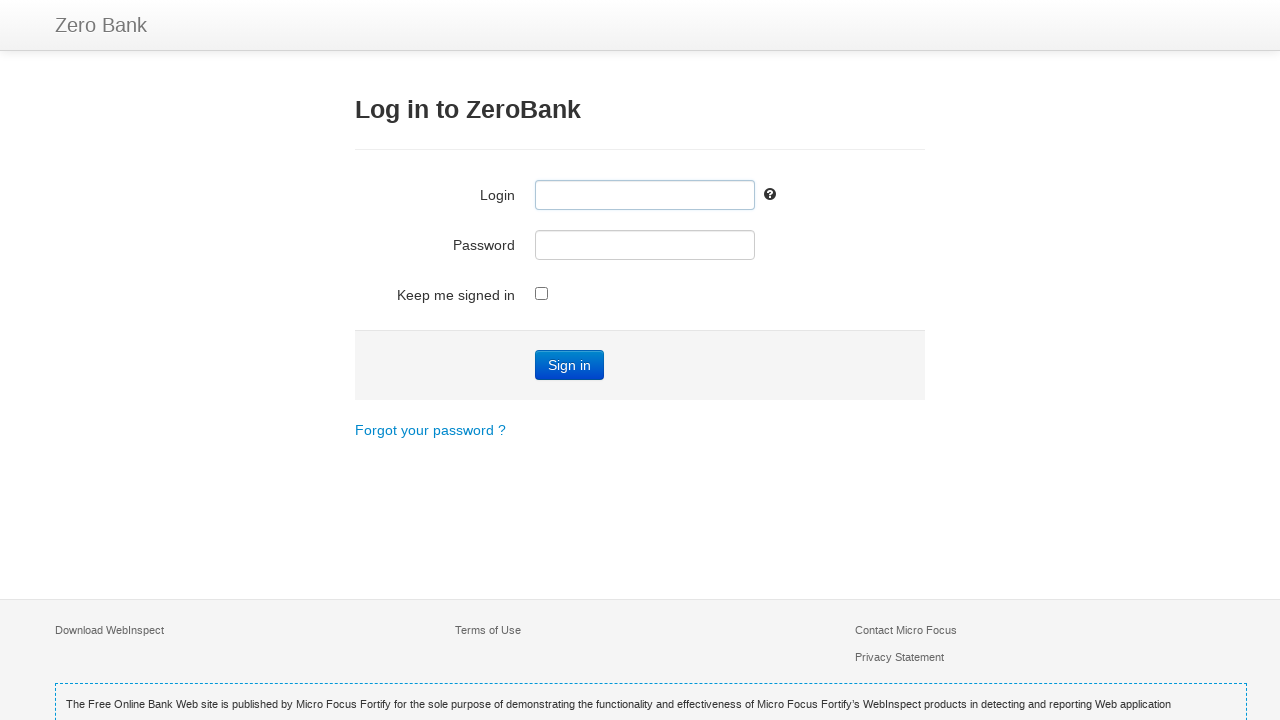

Located brand link element
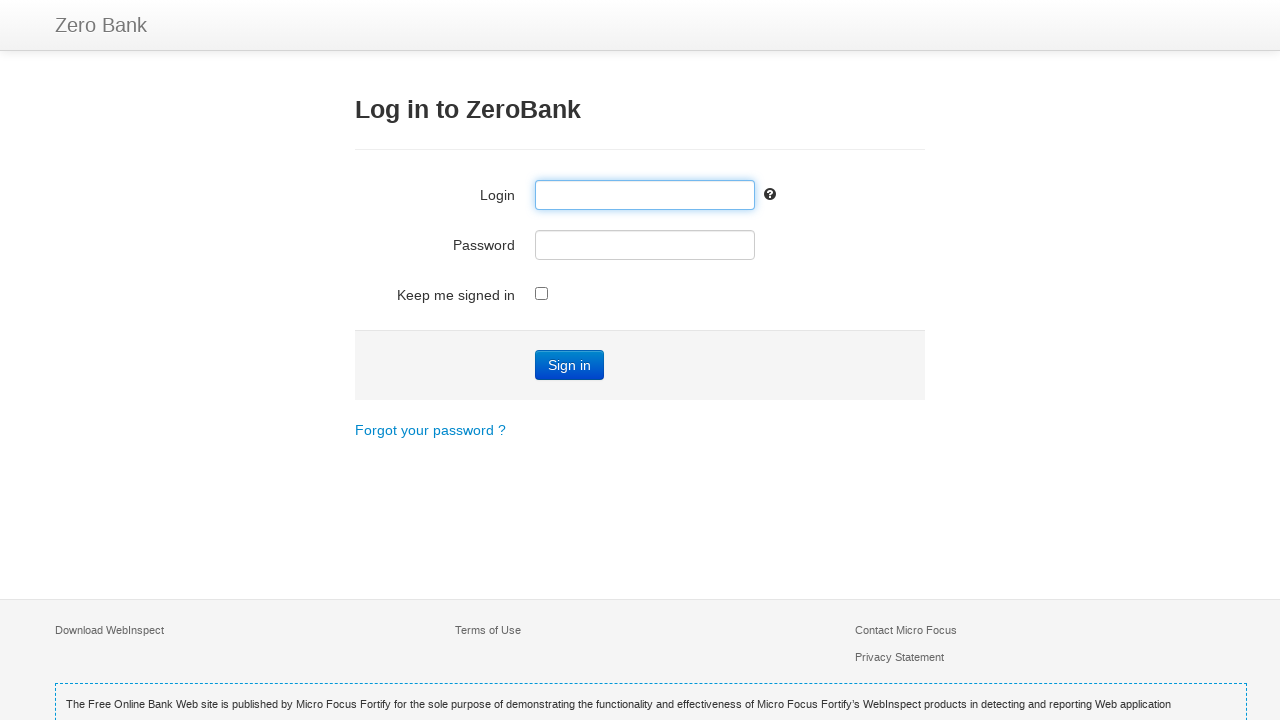

Retrieved brand link text content
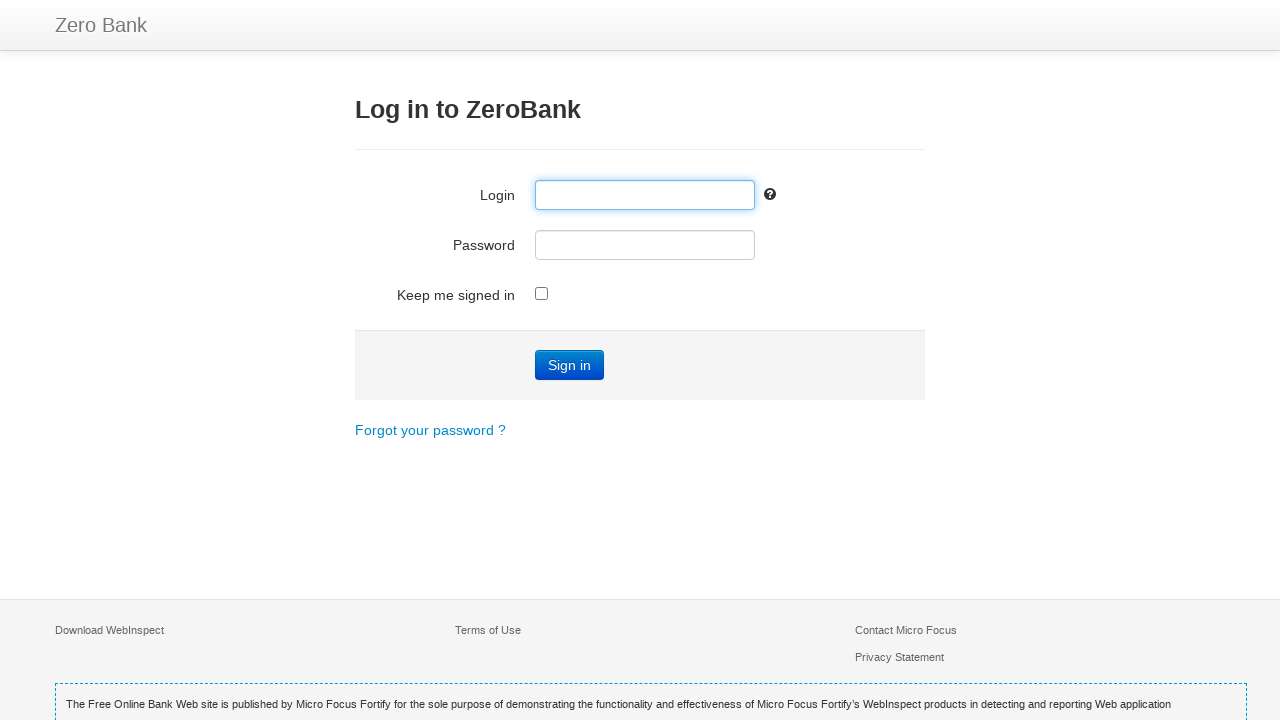

Verified brand link text is 'Zero Bank'
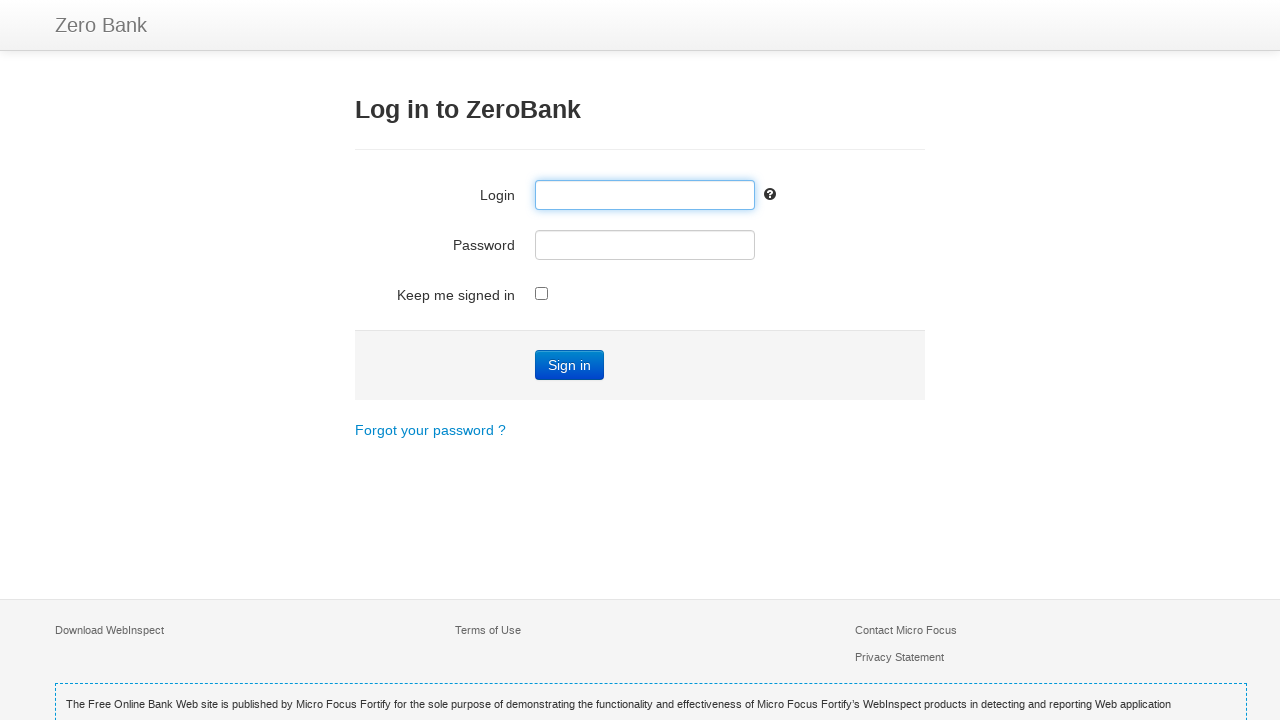

Retrieved brand link href attribute
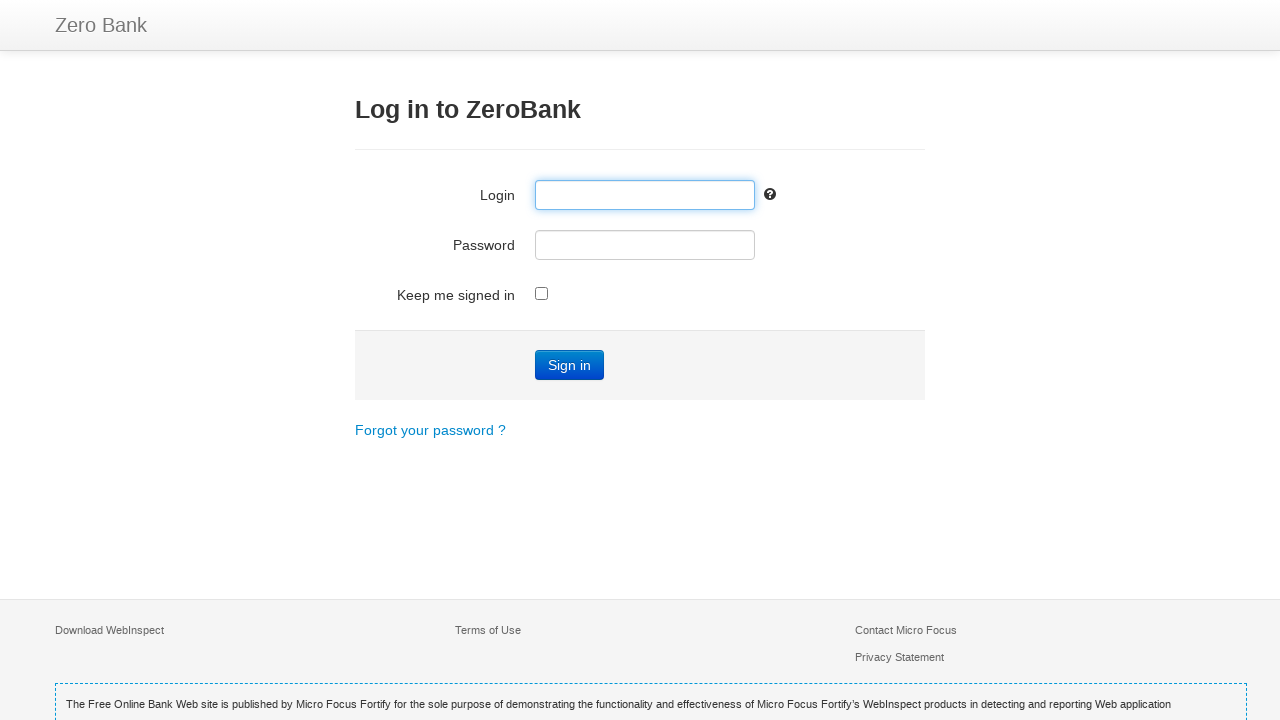

Verified brand link href contains 'index.html'
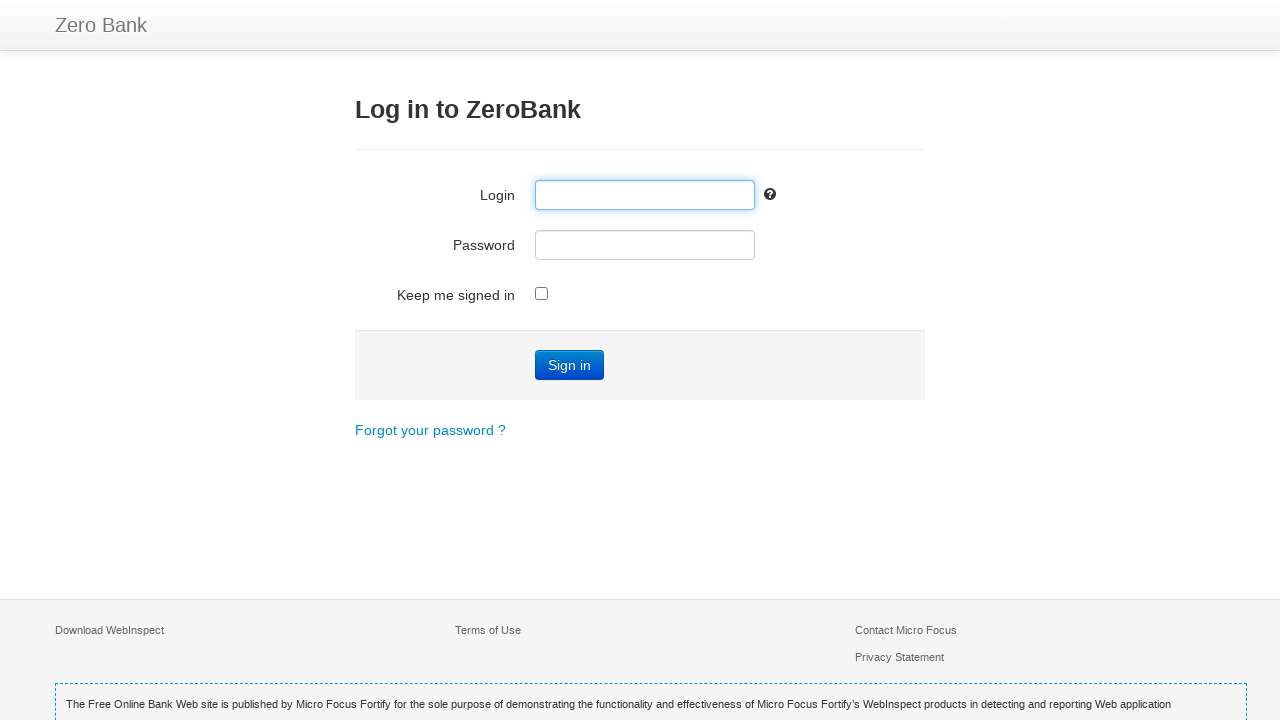

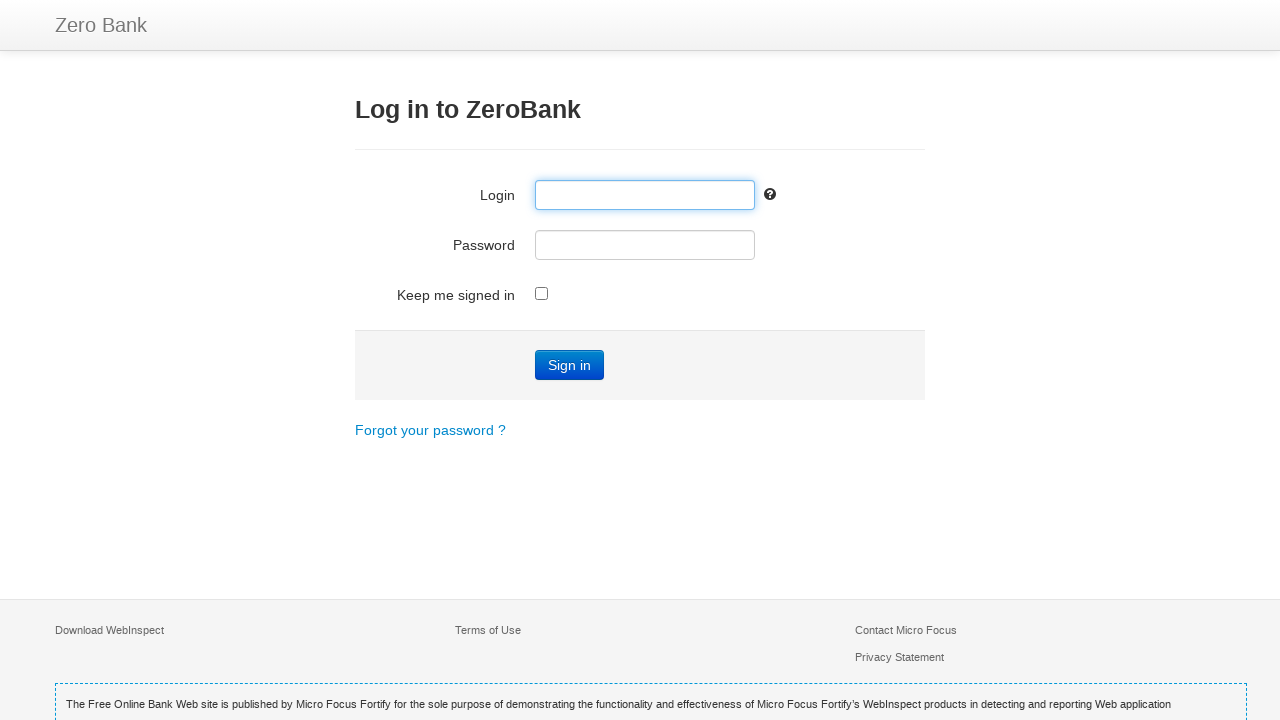